Tests hyperlink navigation on a status codes page by clicking links for different HTTP status codes (200, 301, 404, 500) and verifying the correct pages are loaded with expected content.

Starting URL: https://the-internet.herokuapp.com/status_codes

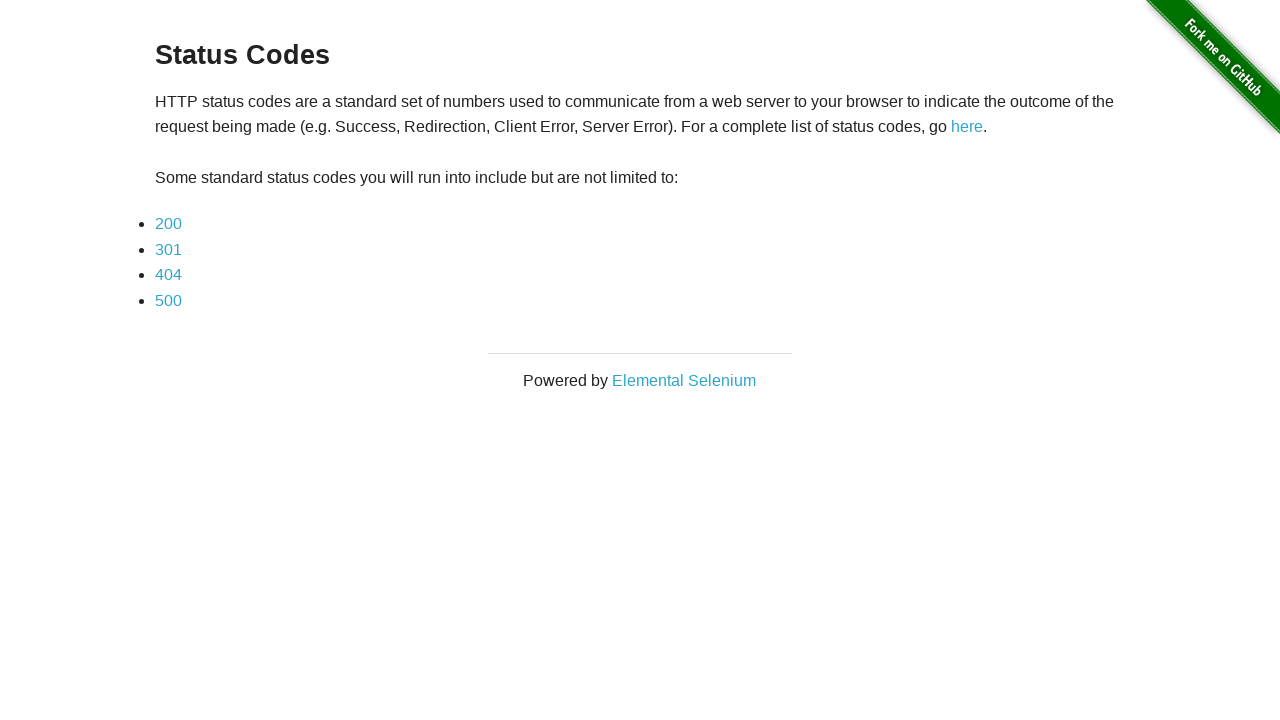

Clicked link for HTTP 200 status code at (168, 224) on a[href='status_codes/200']
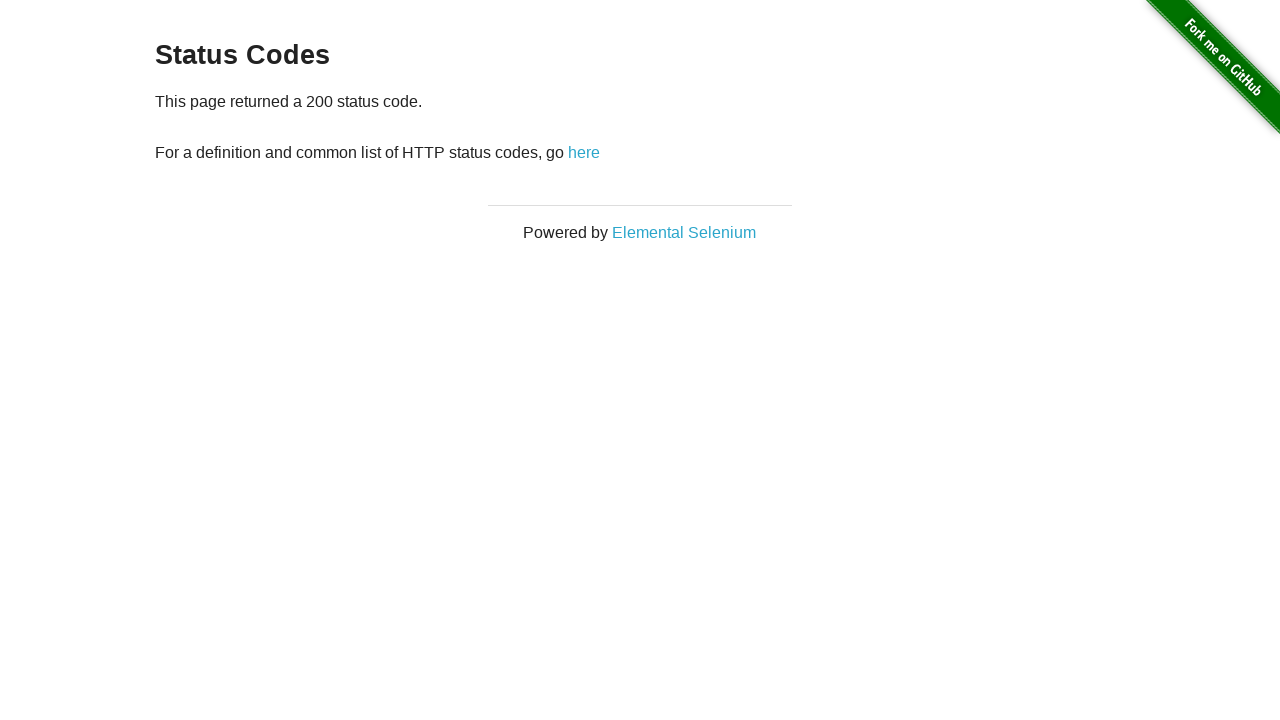

Content loaded after clicking 200 status code link
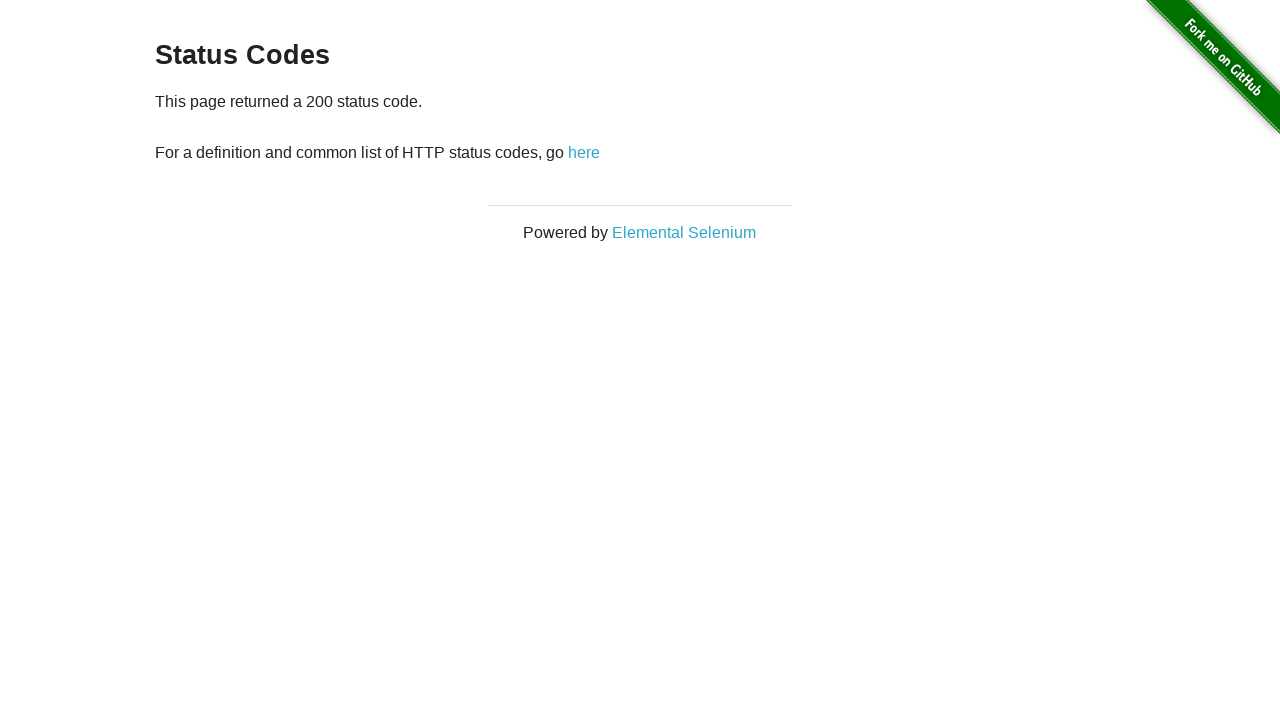

Verified URL contains '200'
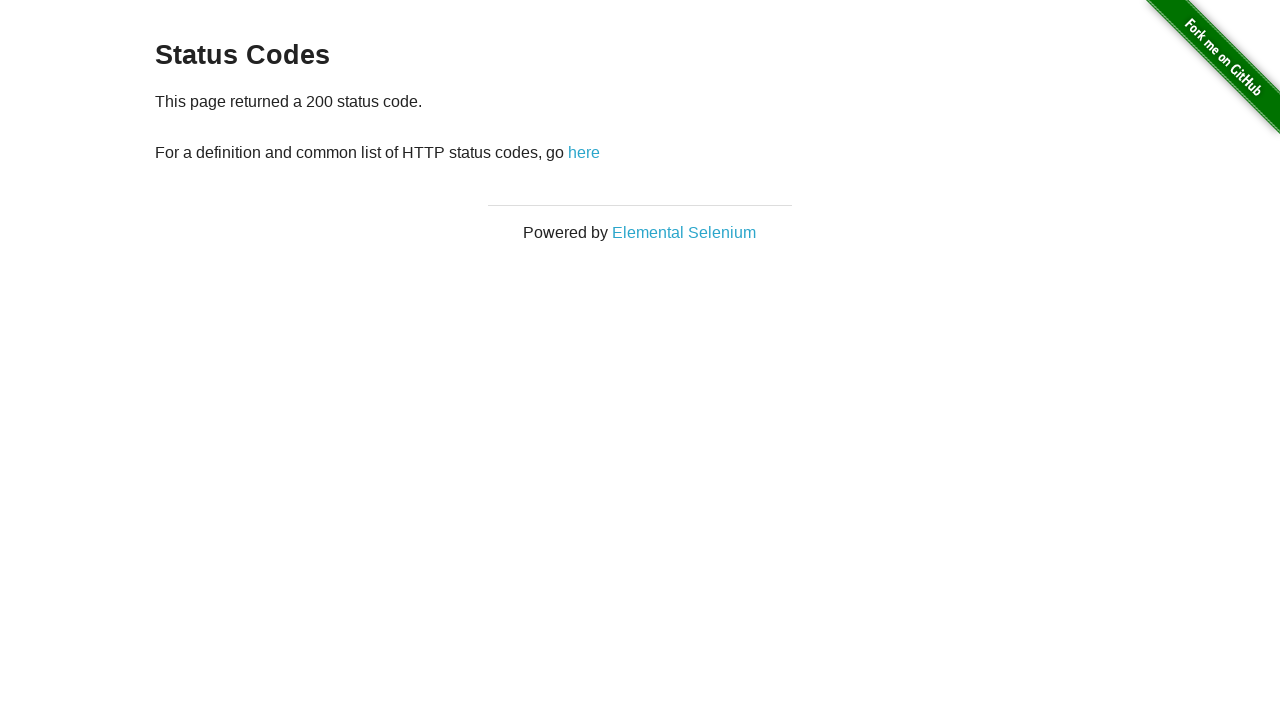

Verified page content displays '200 status code' message
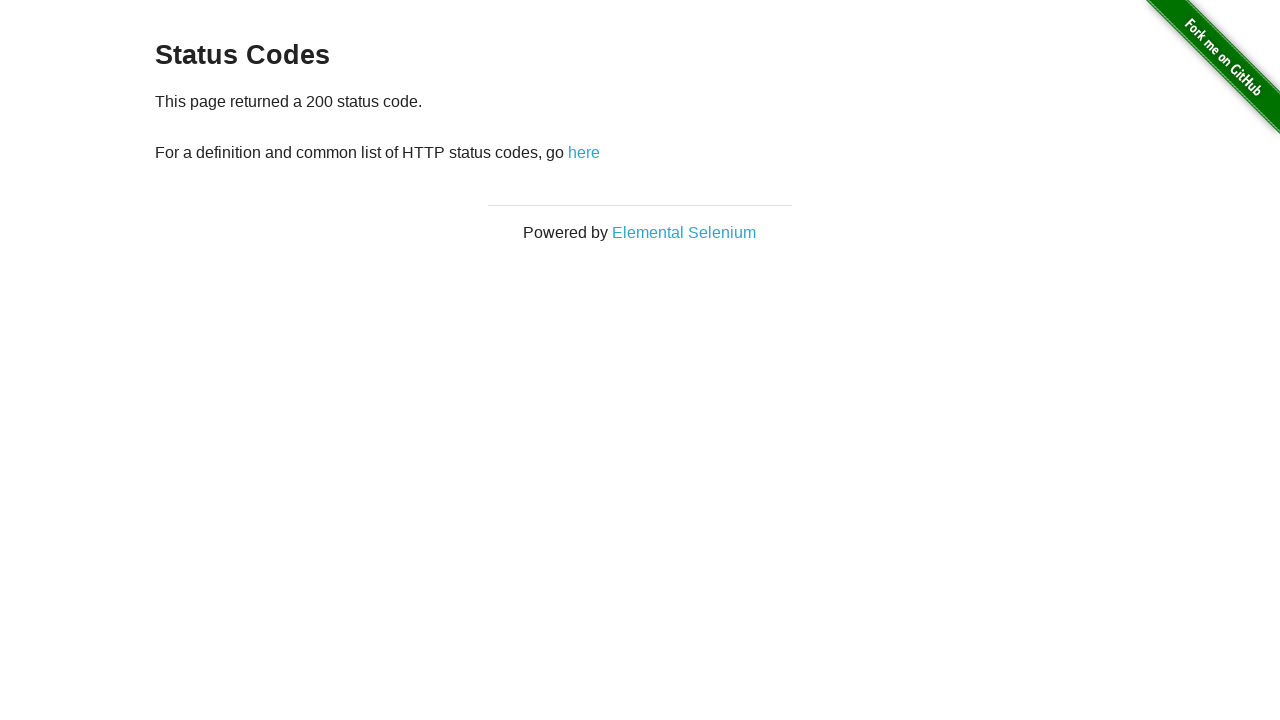

Clicked 'here' link to navigate back to status codes page at (584, 152) on a:has-text('here')
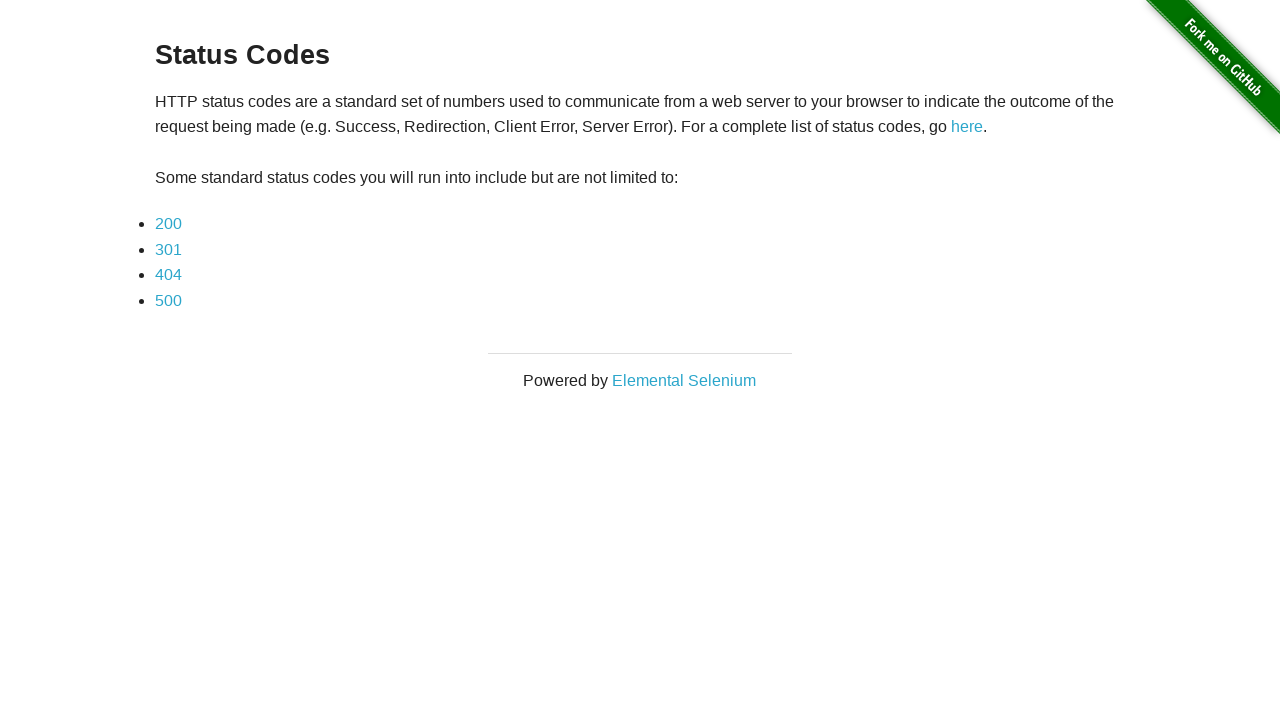

Clicked link for HTTP 301 status code at (168, 249) on a:has-text('301')
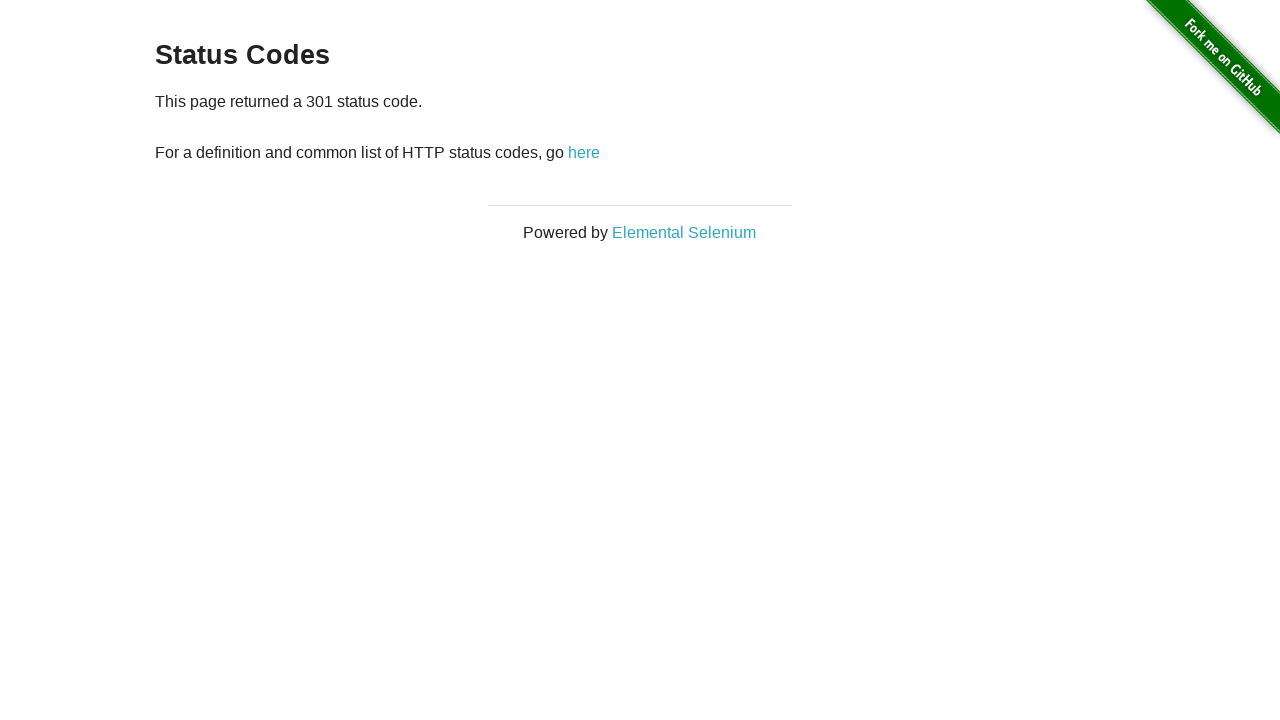

Content loaded after clicking 301 status code link
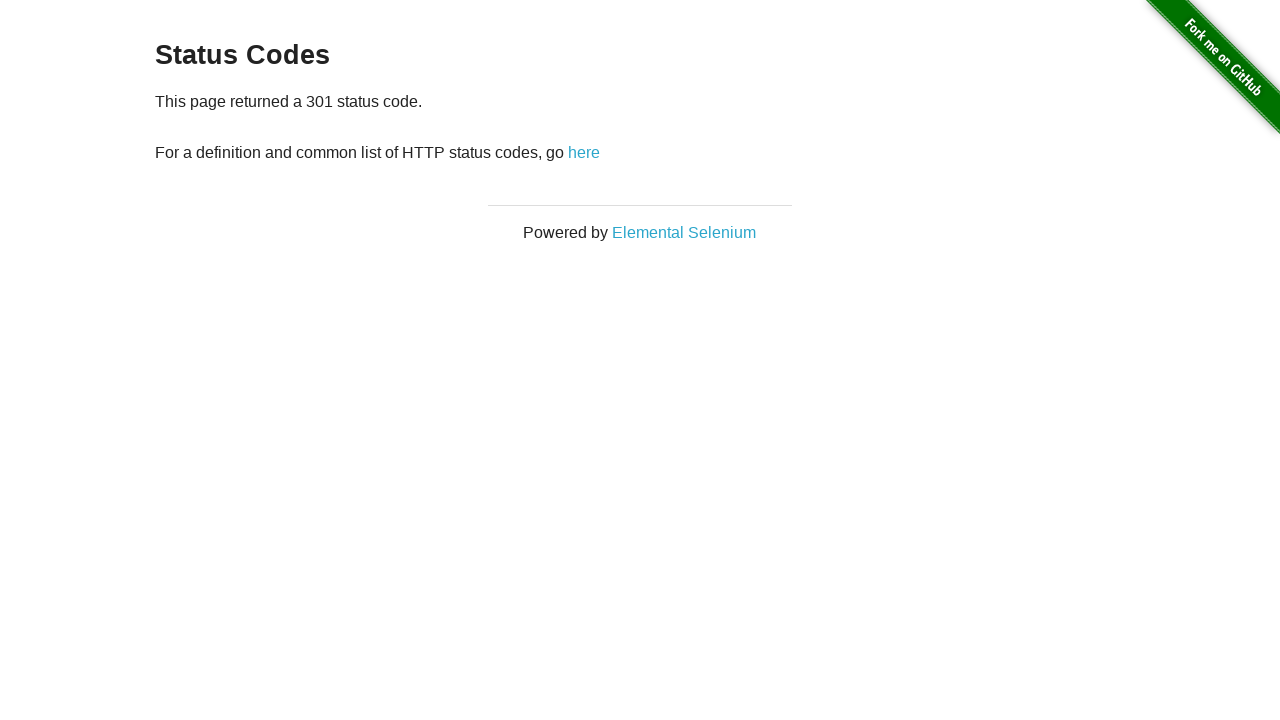

Verified URL matches expected 301 status codes page
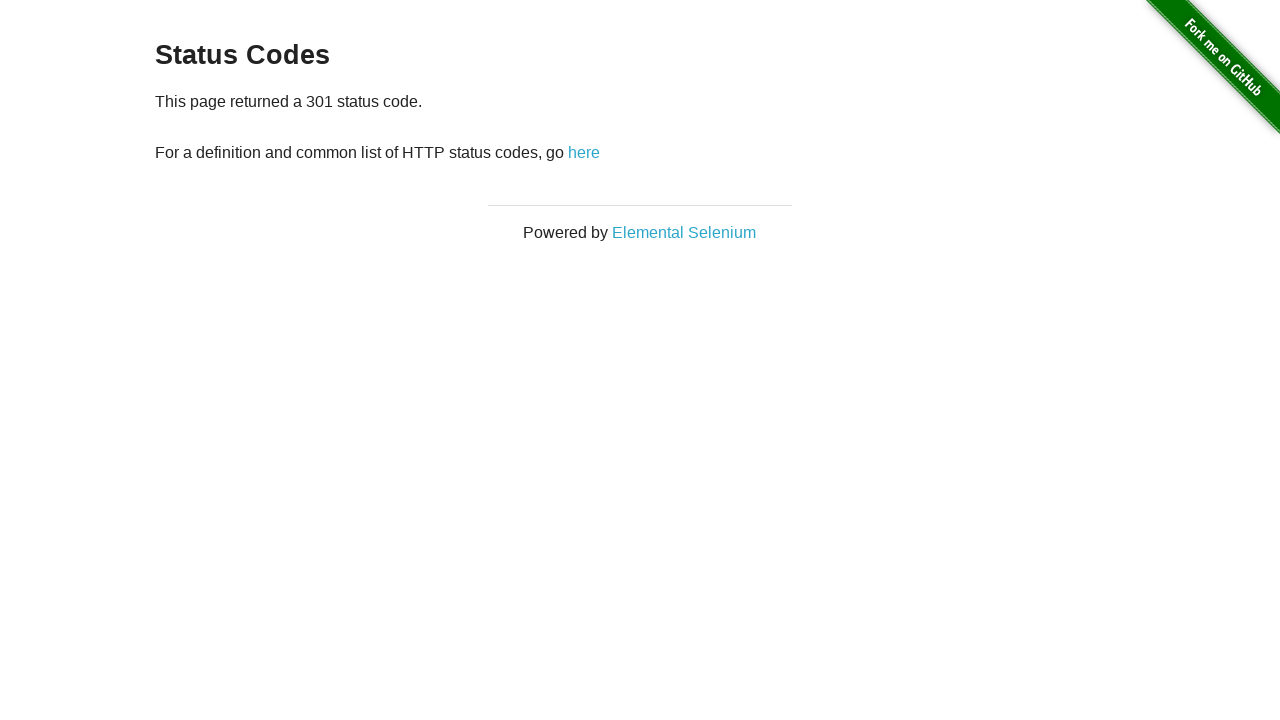

Verified page content displays '301 status code' message
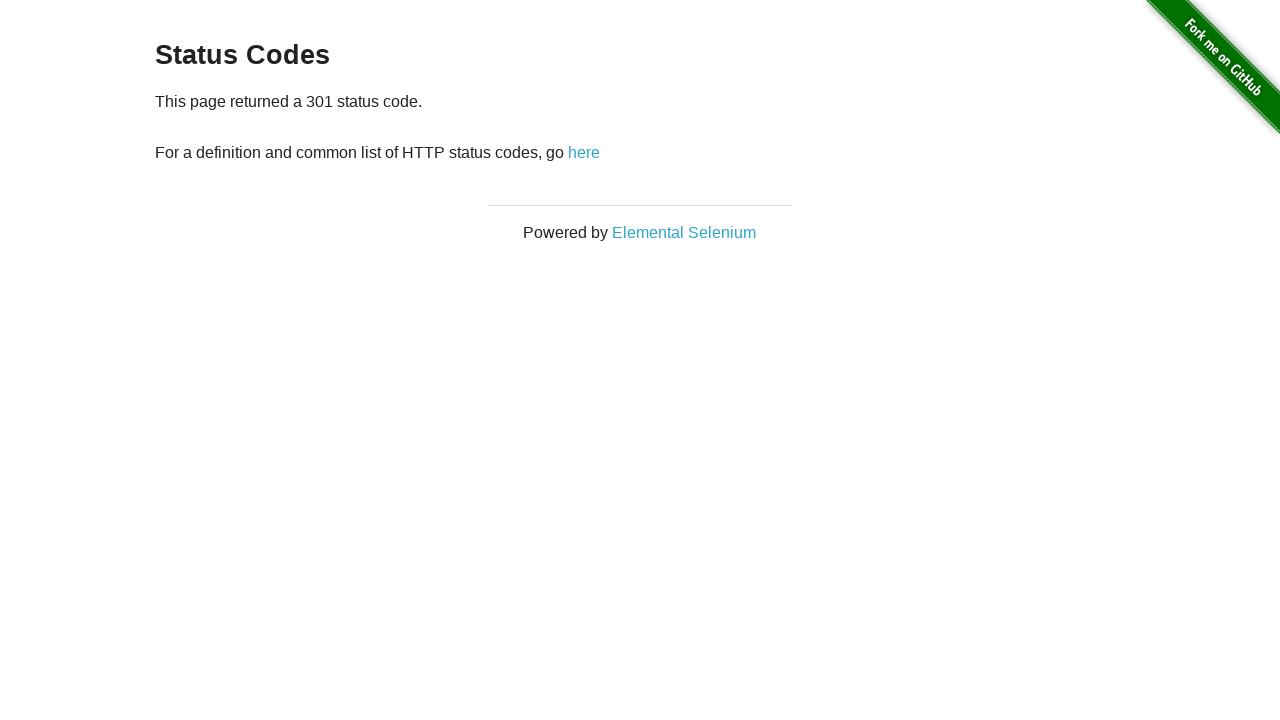

Clicked 'here' link to navigate back to status codes page at (584, 152) on a:has-text('here')
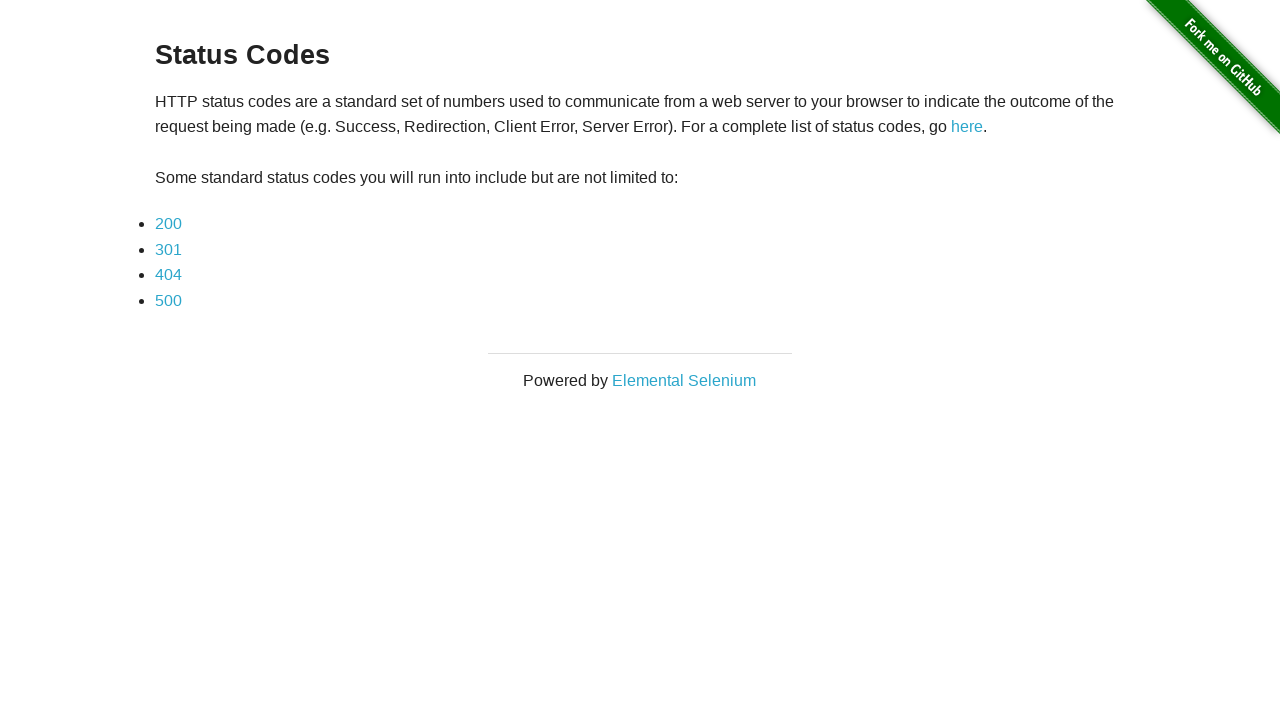

Clicked link for HTTP 404 status code at (168, 275) on a:has-text('404')
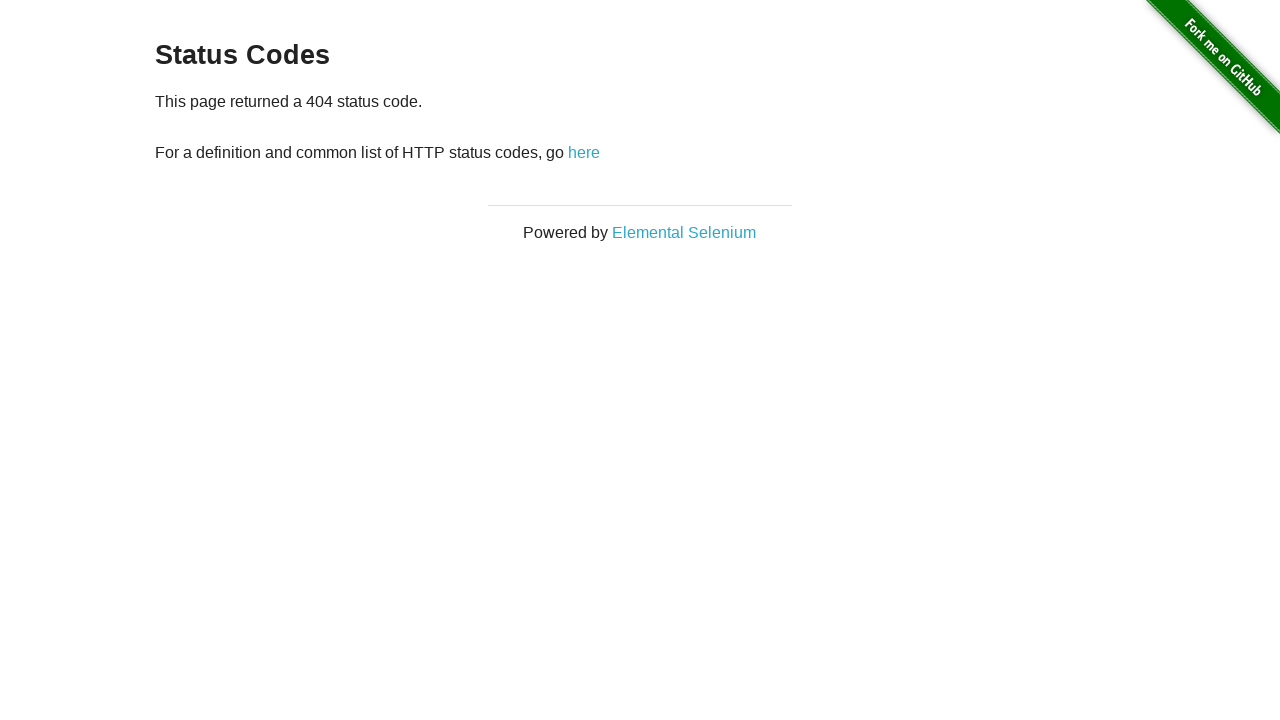

Content loaded after clicking 404 status code link
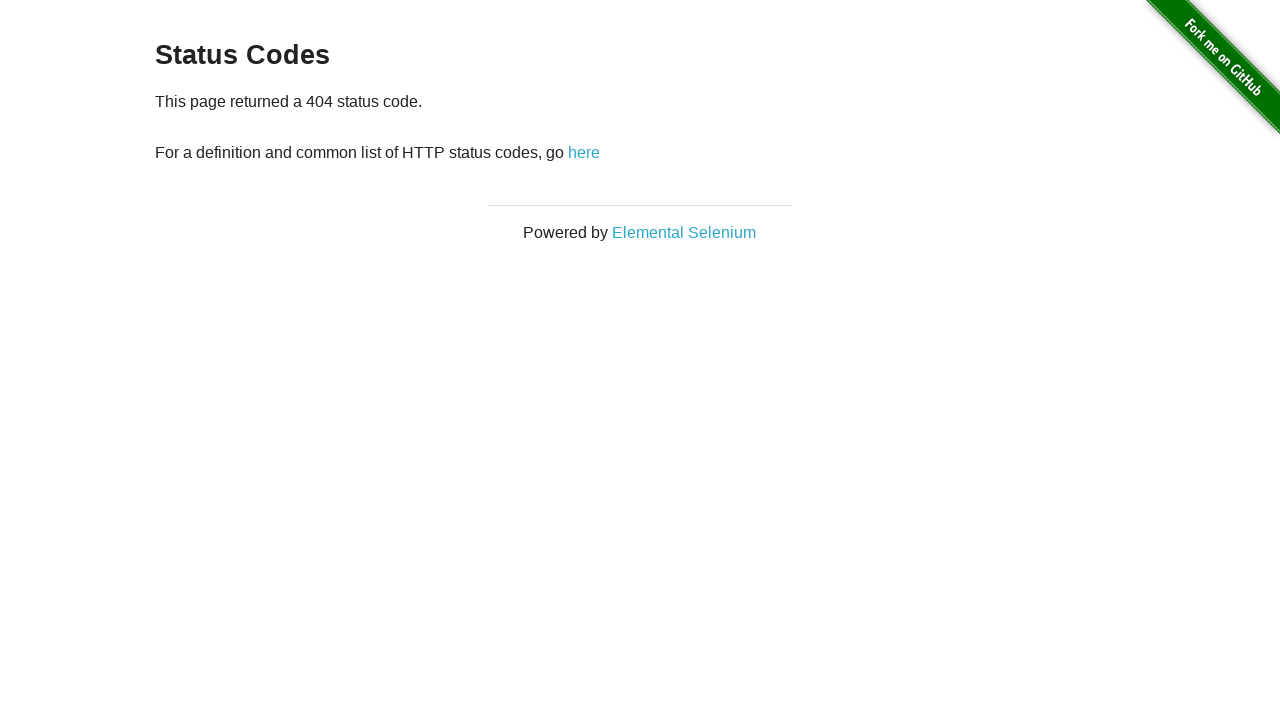

Verified URL matches expected 404 status codes page
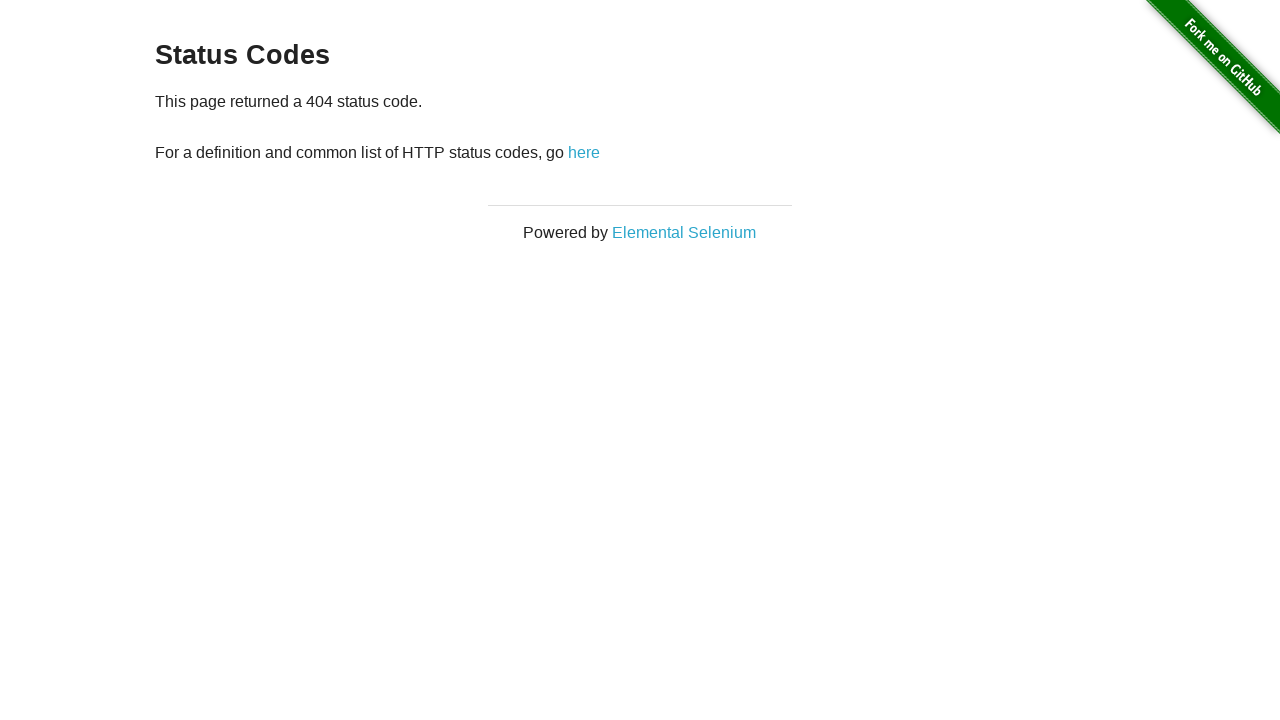

Verified page content displays '404 status code' message
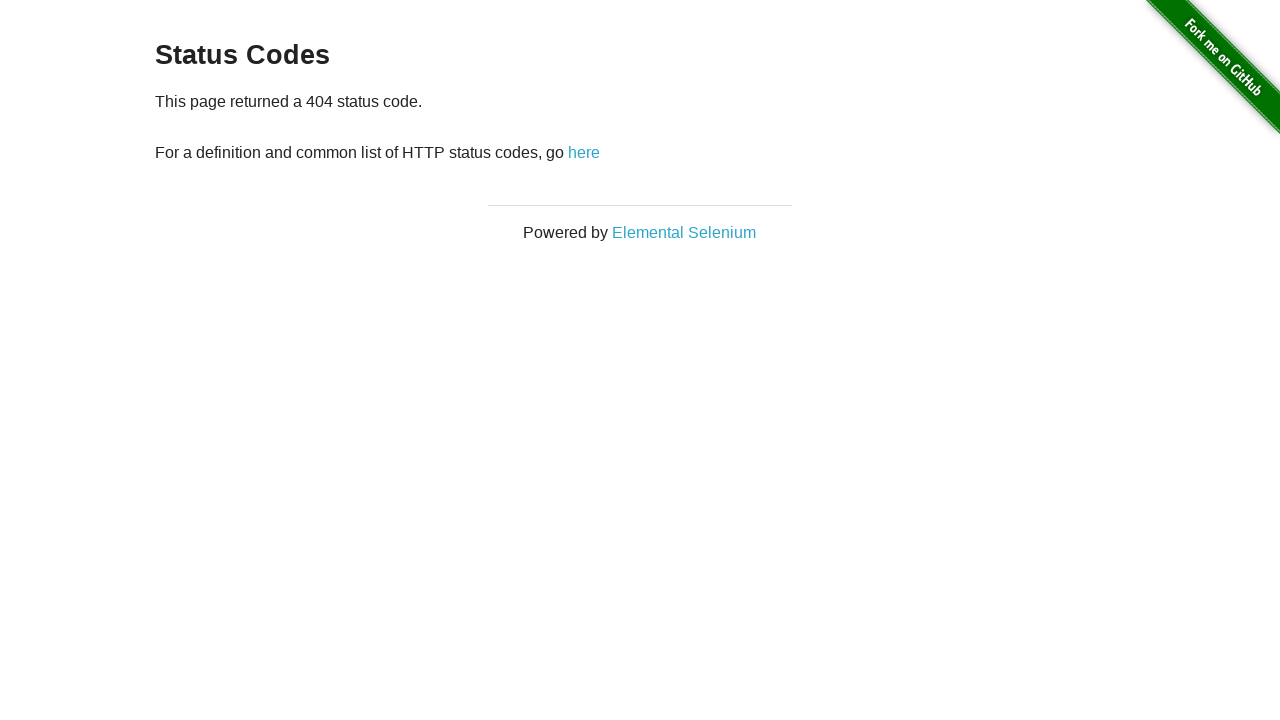

Clicked 'here' link to navigate back to status codes page at (584, 152) on a:has-text('here')
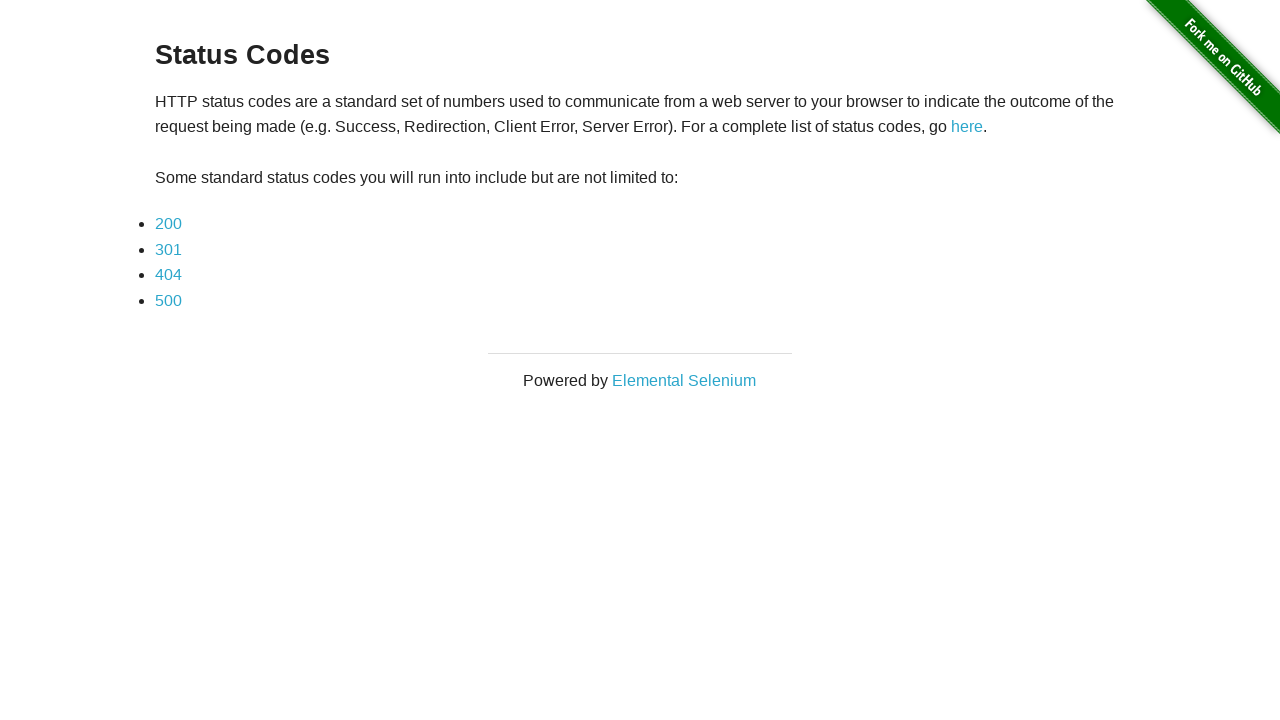

Clicked link for HTTP 500 status code at (168, 300) on a:has-text('500')
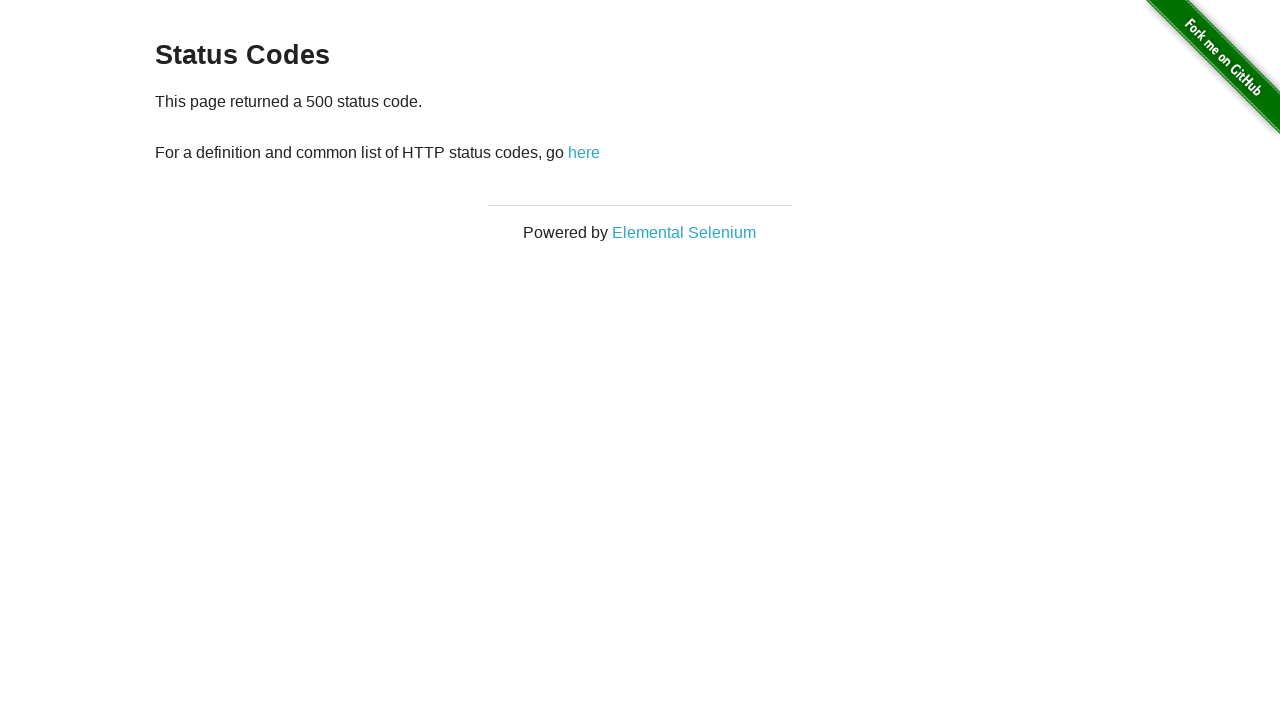

Content loaded after clicking 500 status code link
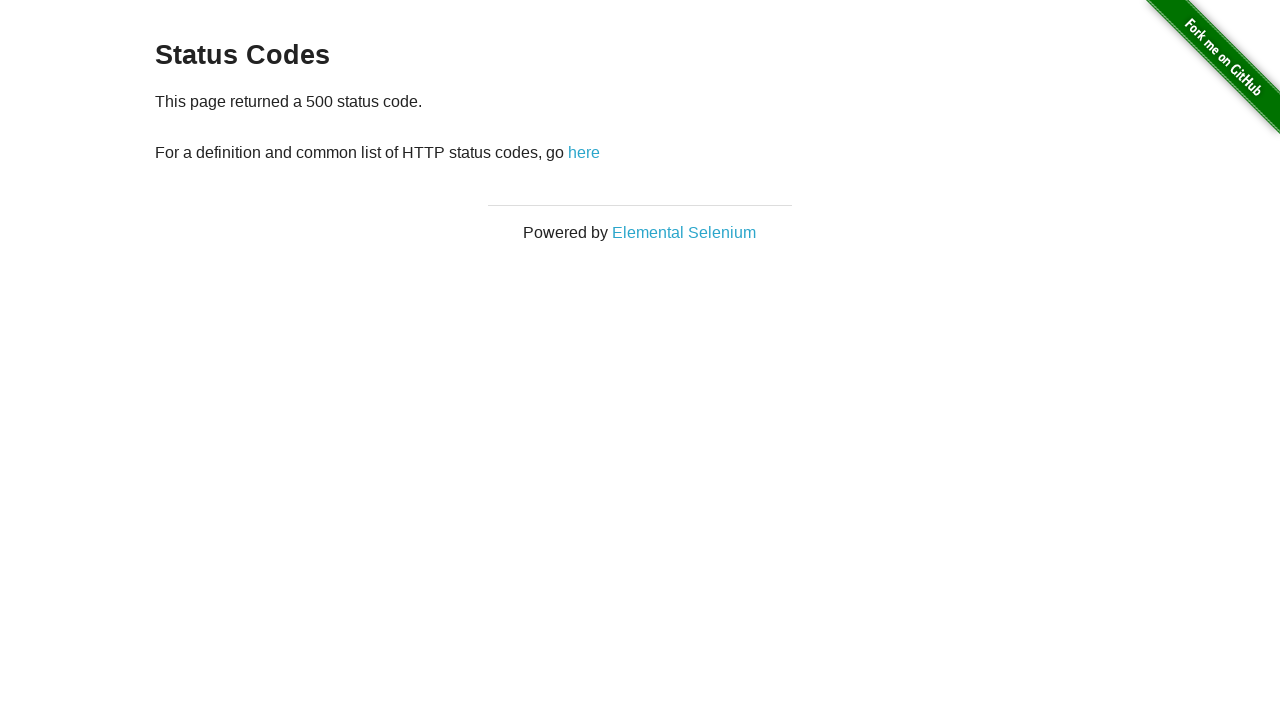

Verified URL matches expected 500 status codes page
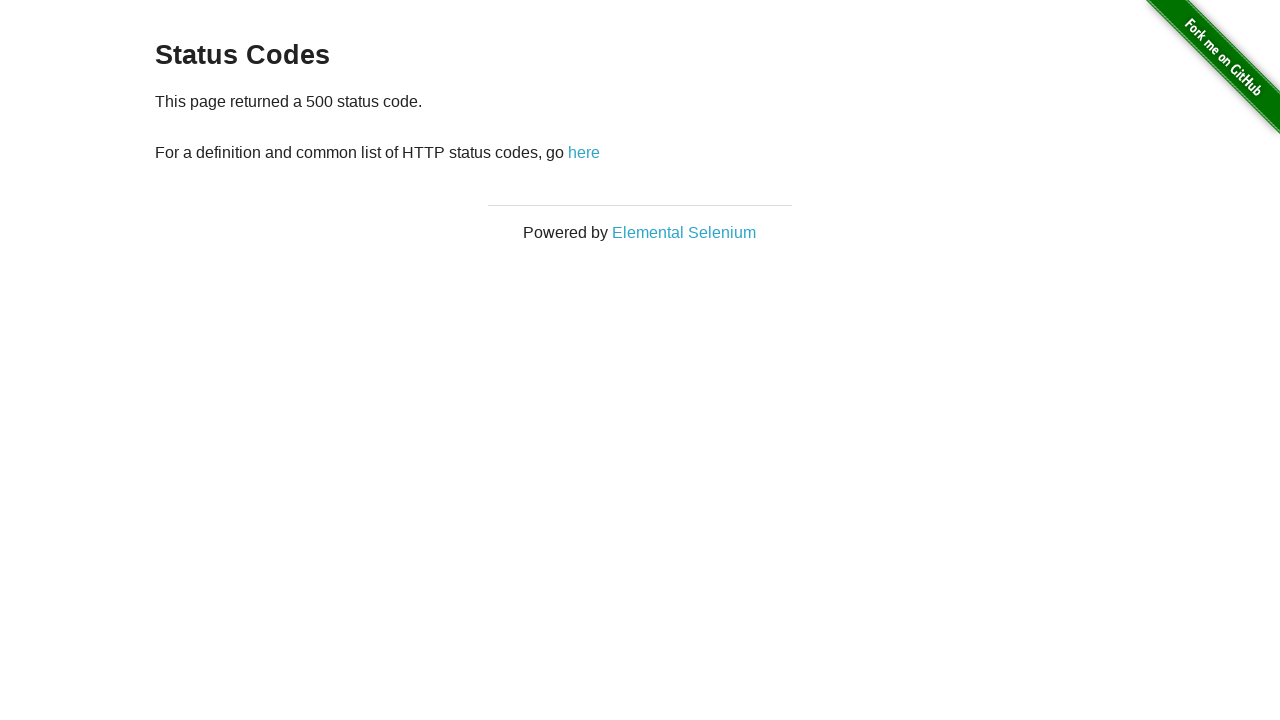

Verified page content displays '500 status code' message
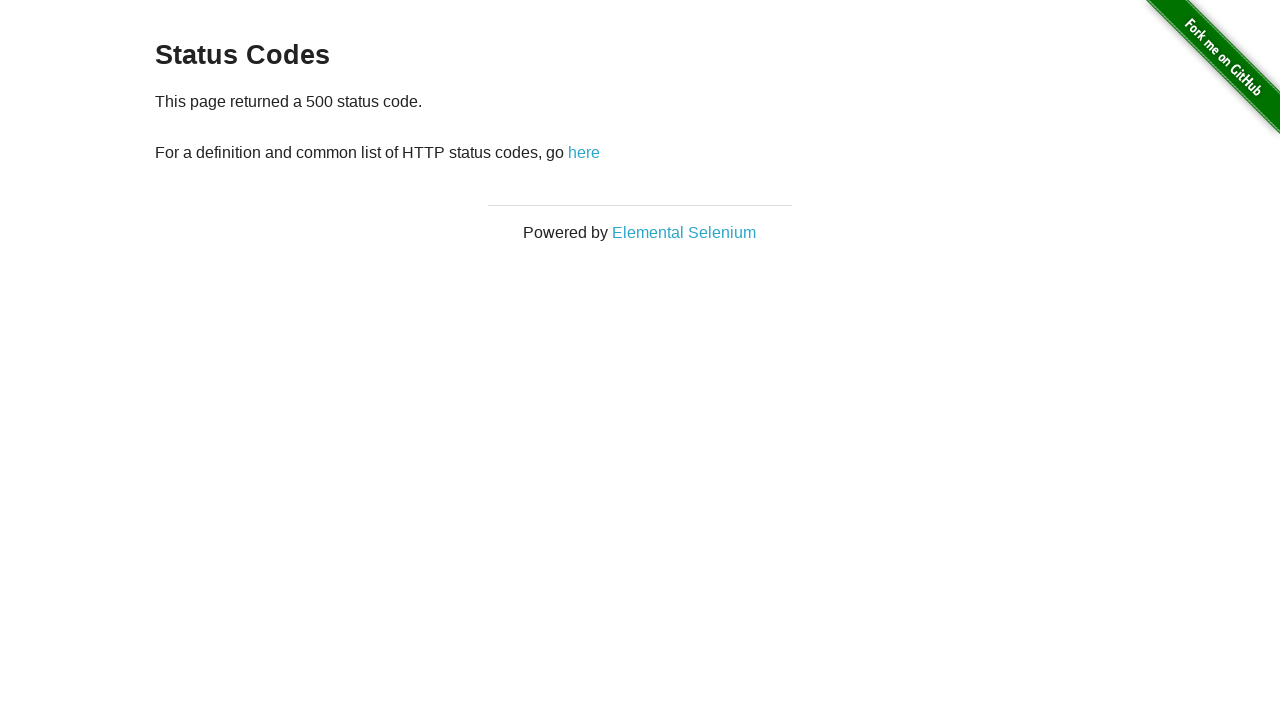

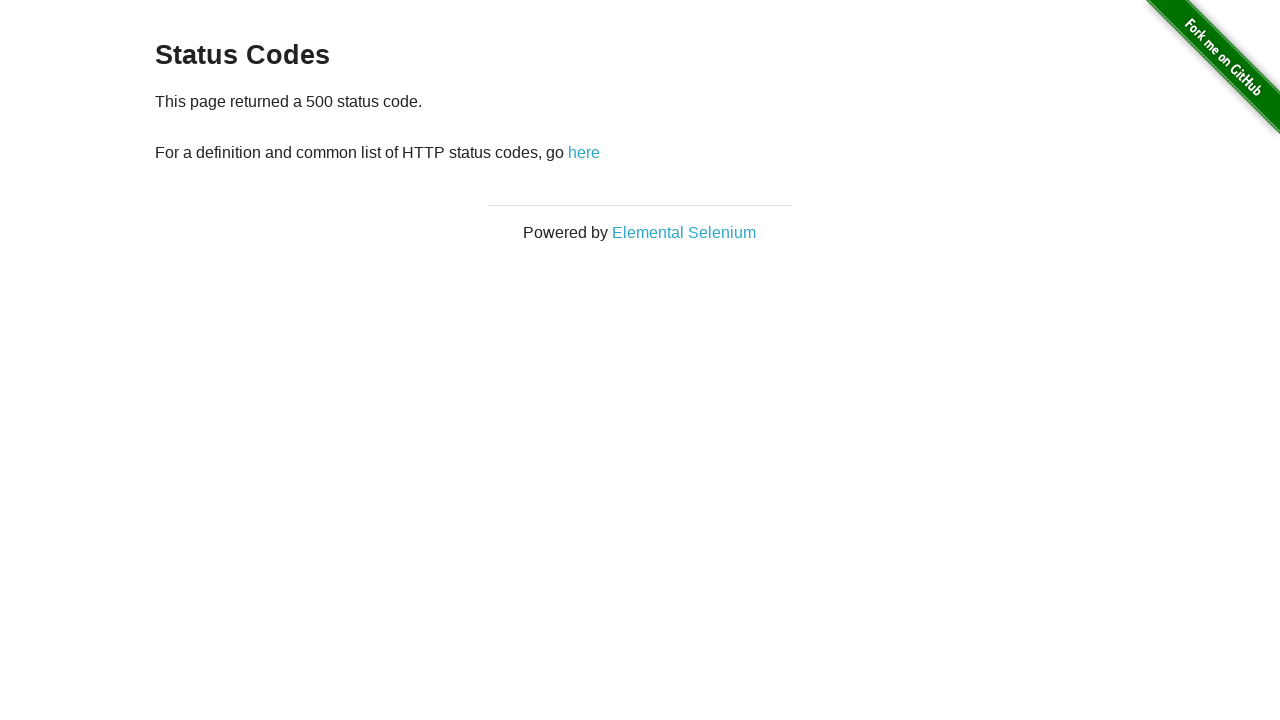